Tests date selection functionality on a registration form by selecting year, month, and day from dropdown menus

Starting URL: https://demo.automationtesting.in/Register.html

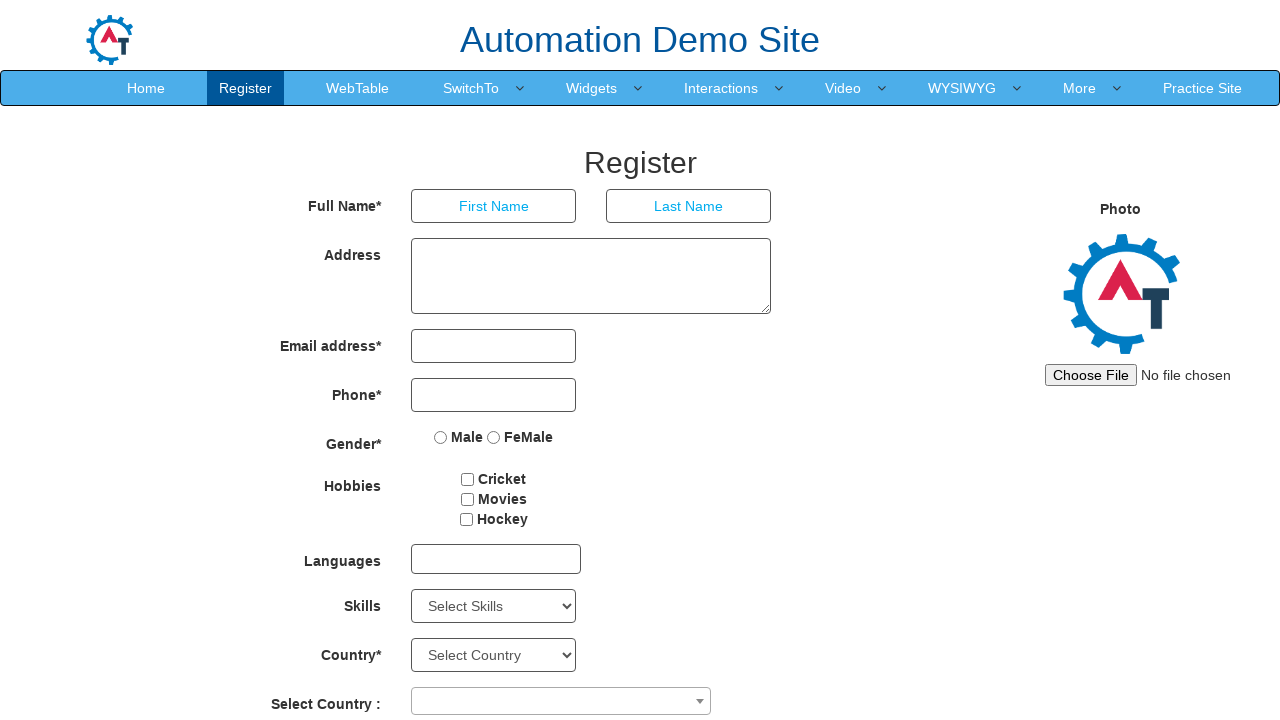

Selected year from dropdown (4th option, index 3) on #yearbox
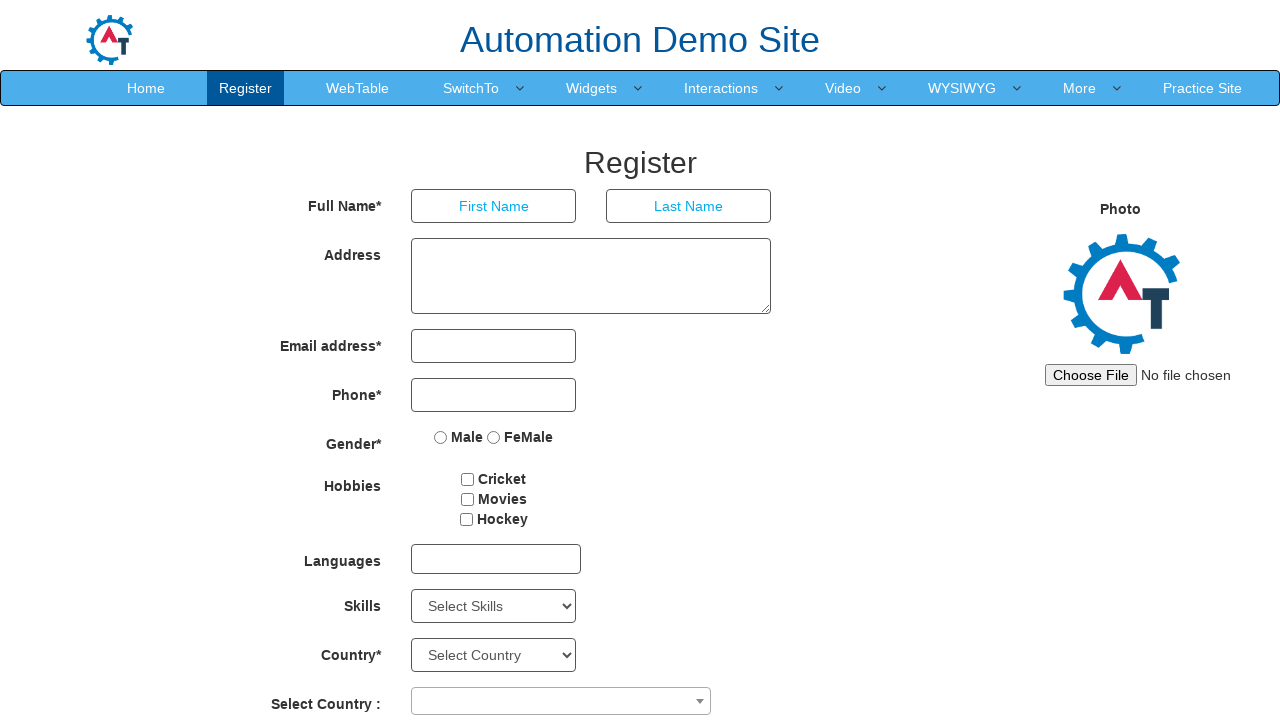

Selected August from month dropdown on xpath=//*[@id="basicBootstrapForm"]/div[11]/div[2]/select
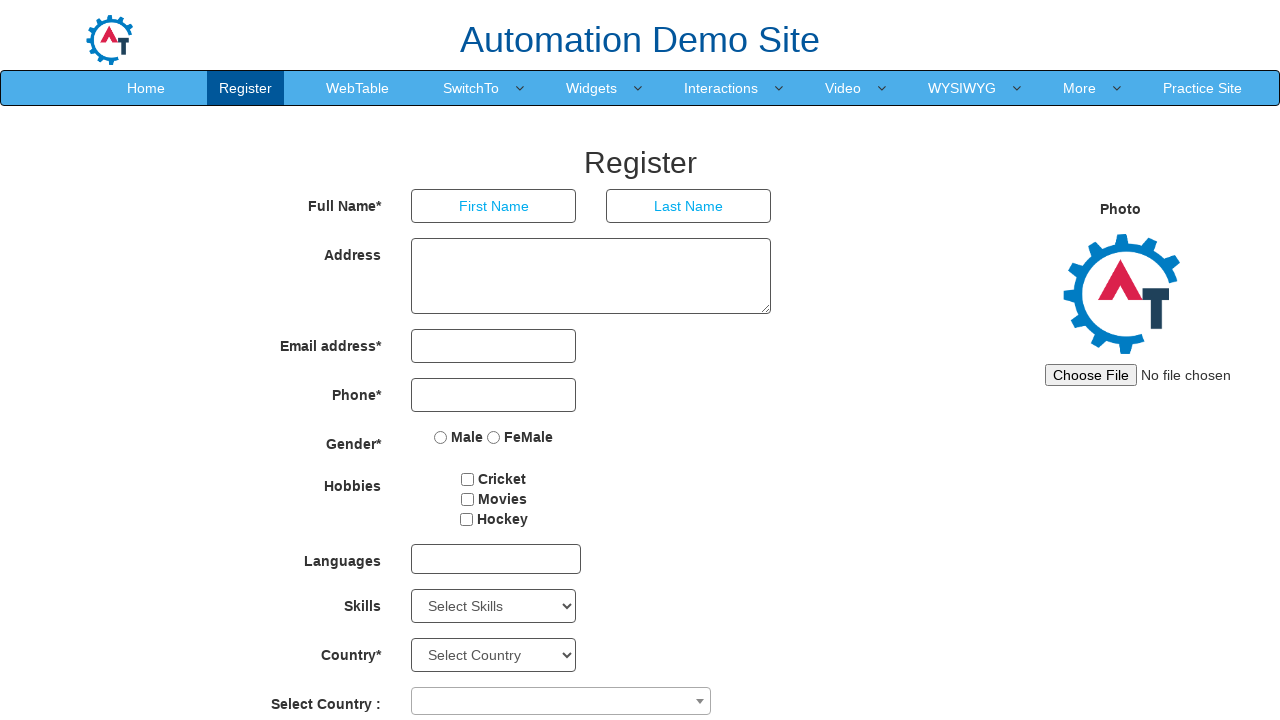

Selected day 3 from day dropdown on #daybox
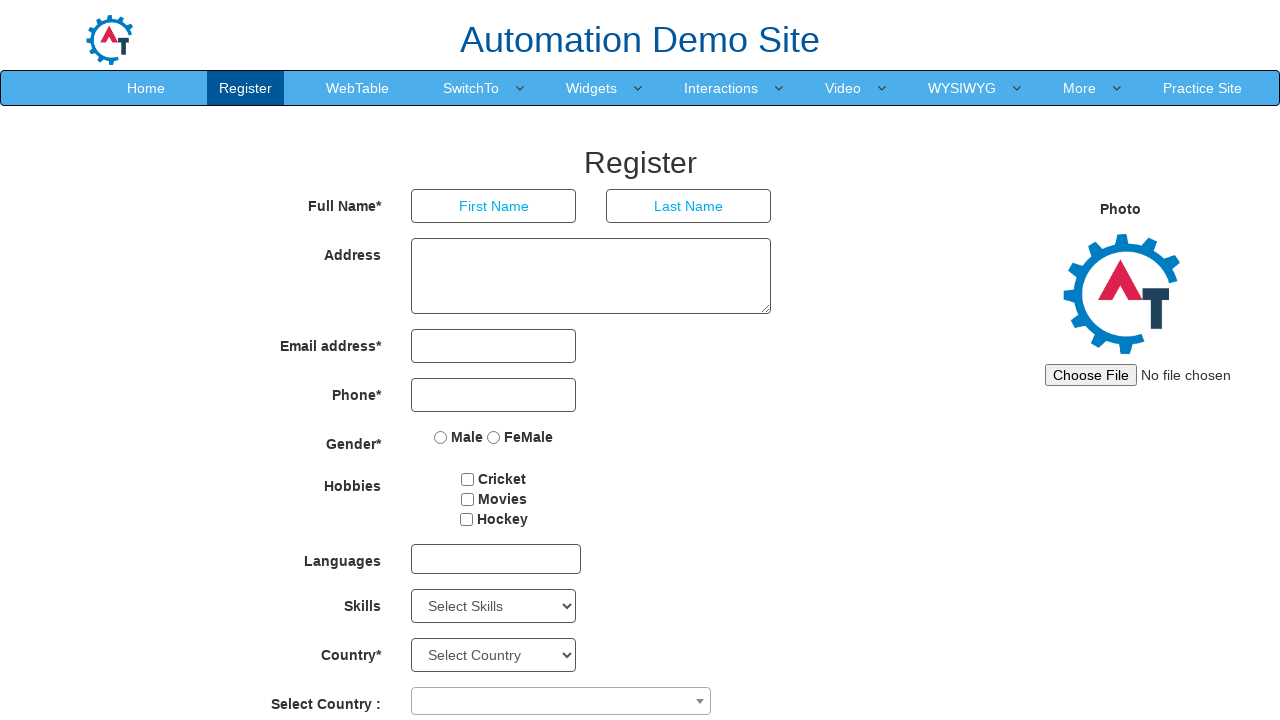

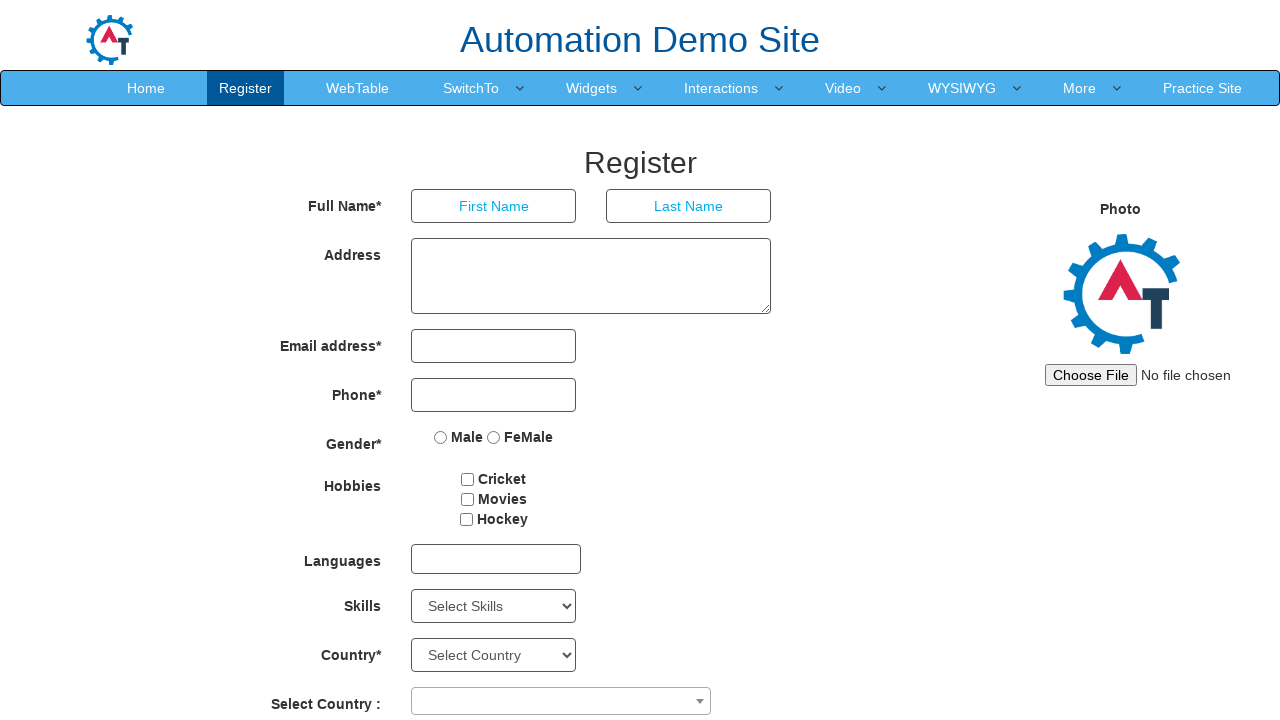